Navigates to a movie listing SPA page, waits for items to load, then clicks on the first movie item to view its detail page and verifies the detail content loads properly.

Starting URL: https://spa2.scrape.center/page/1

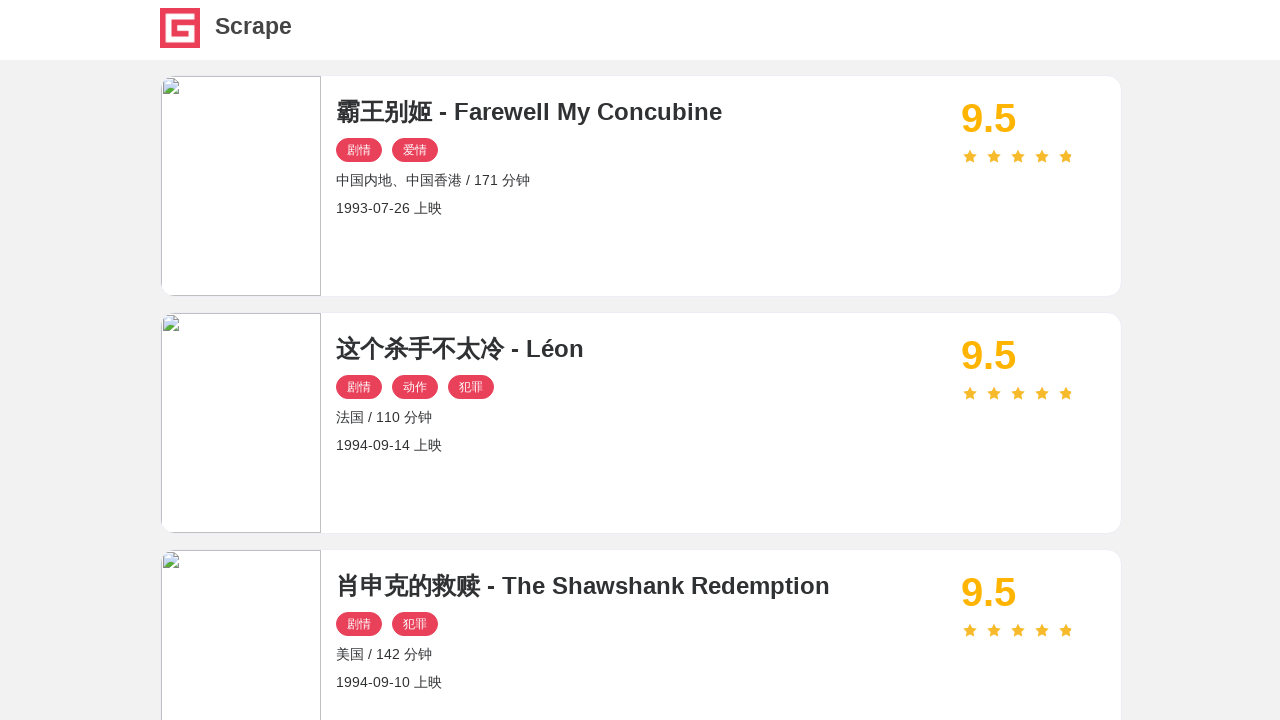

Navigated to movie listing page at https://spa2.scrape.center/page/1
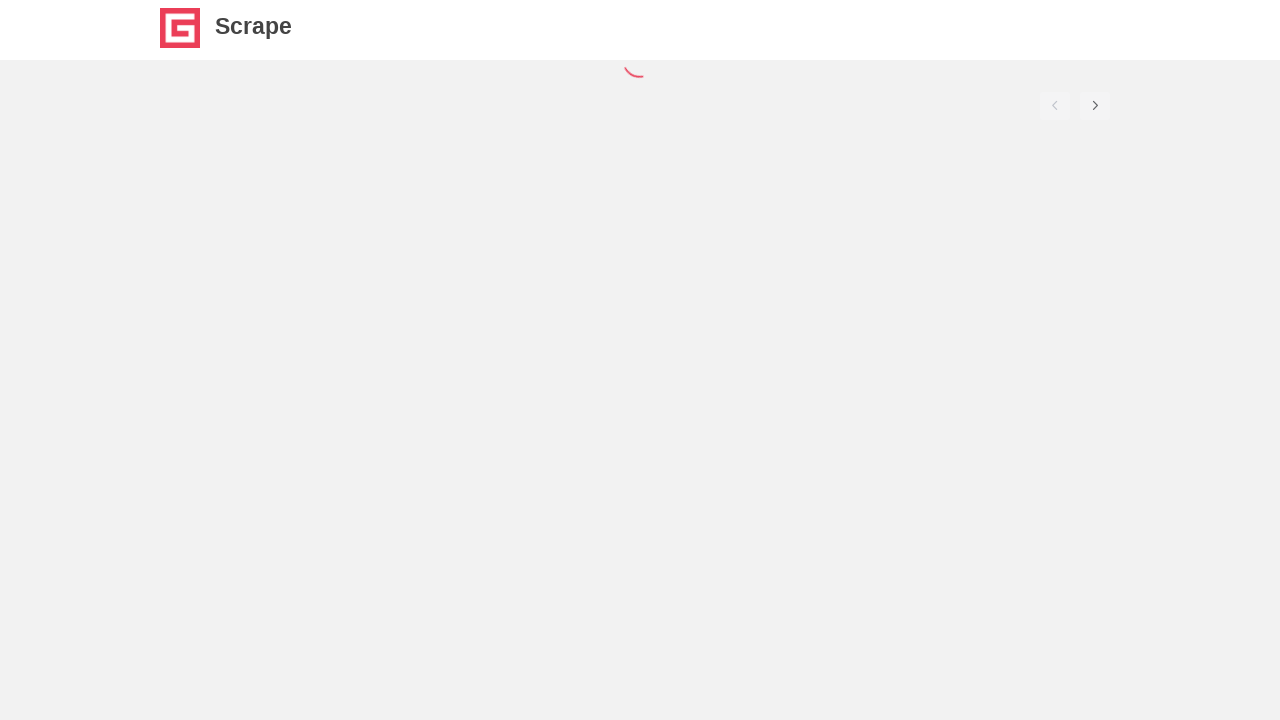

Waited for movie items to load in the index section
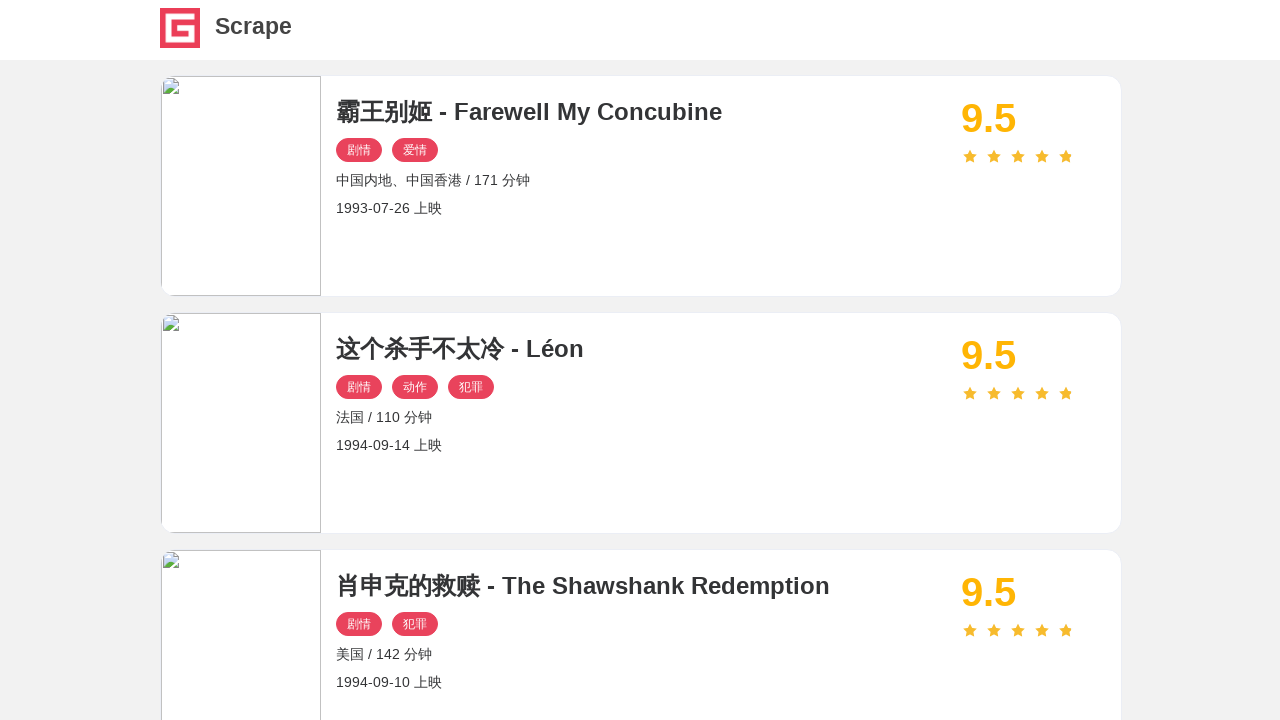

Clicked on the first movie item to navigate to detail page at (641, 112) on #index .item .name >> nth=0
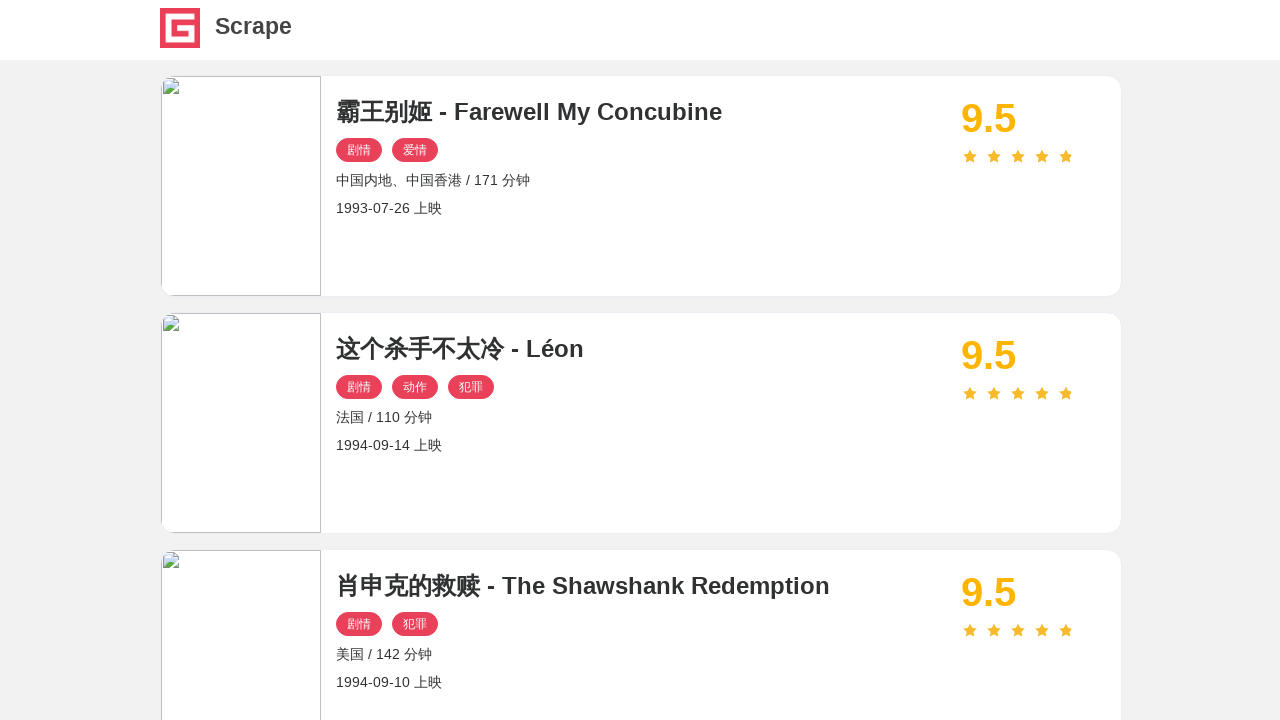

Detail page h2 element loaded
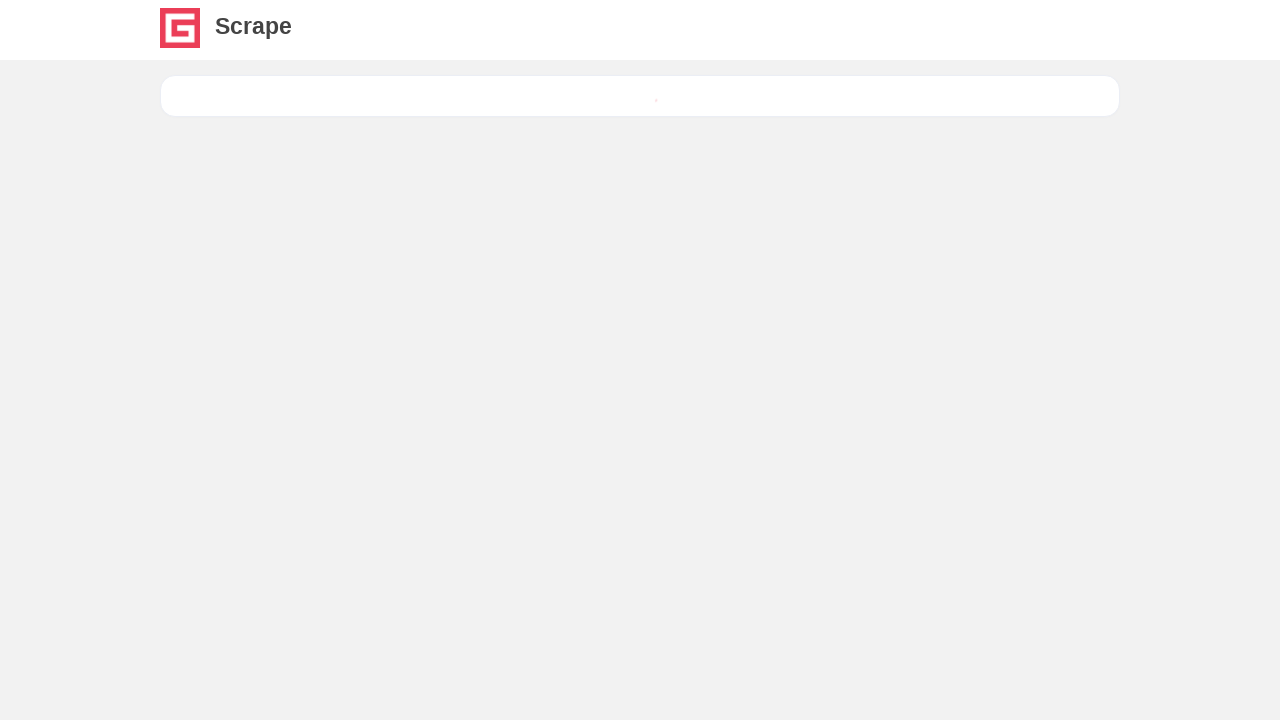

Movie cover image element is visible on detail page
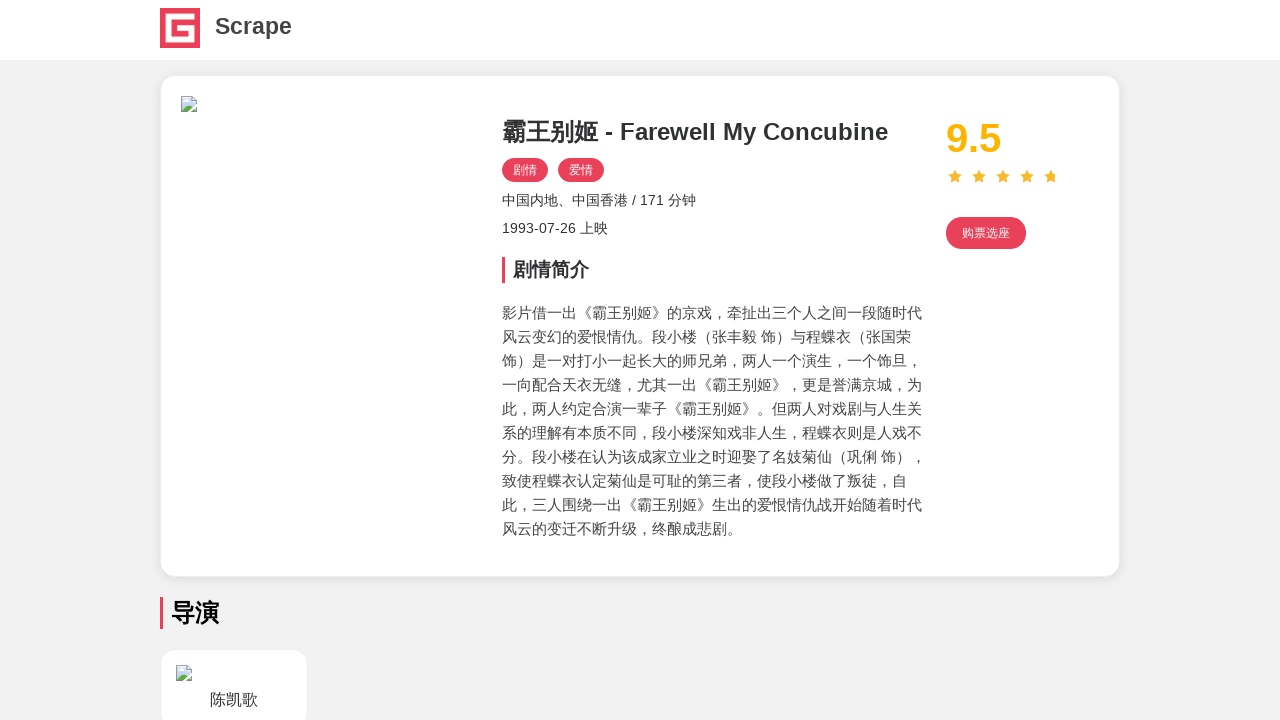

Movie score element is visible on detail page
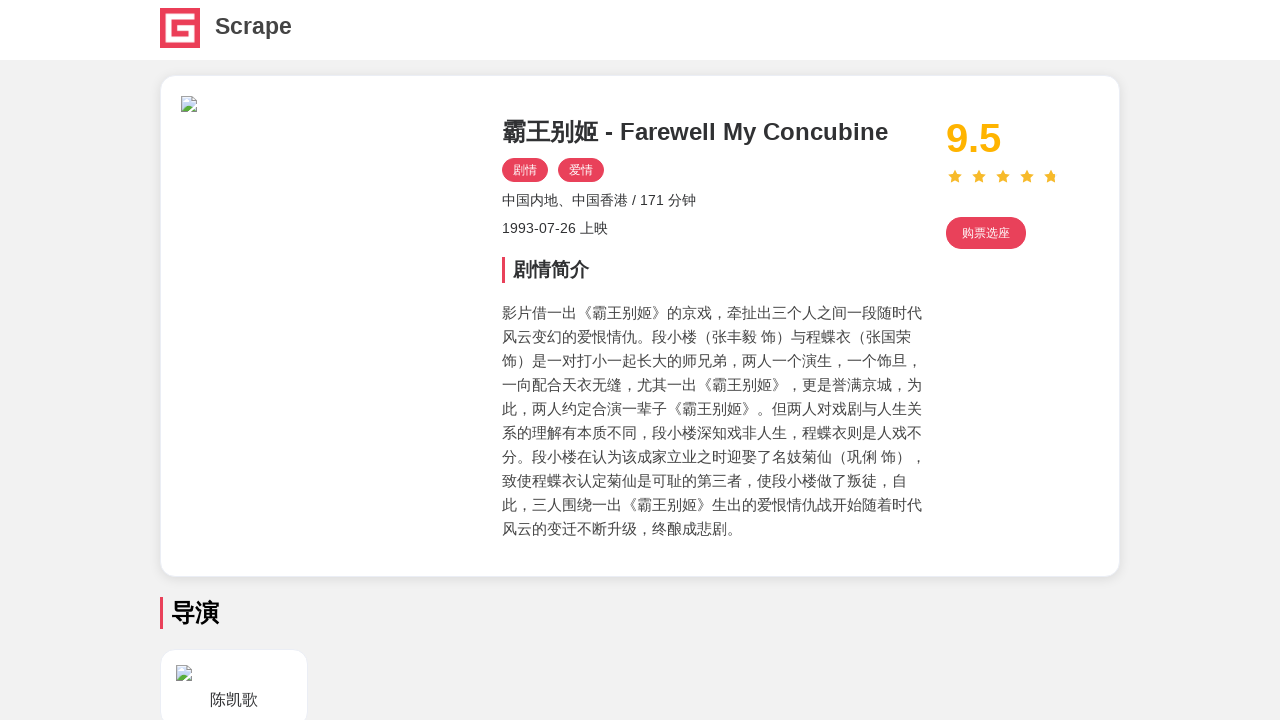

Movie drama/description paragraph element is visible on detail page
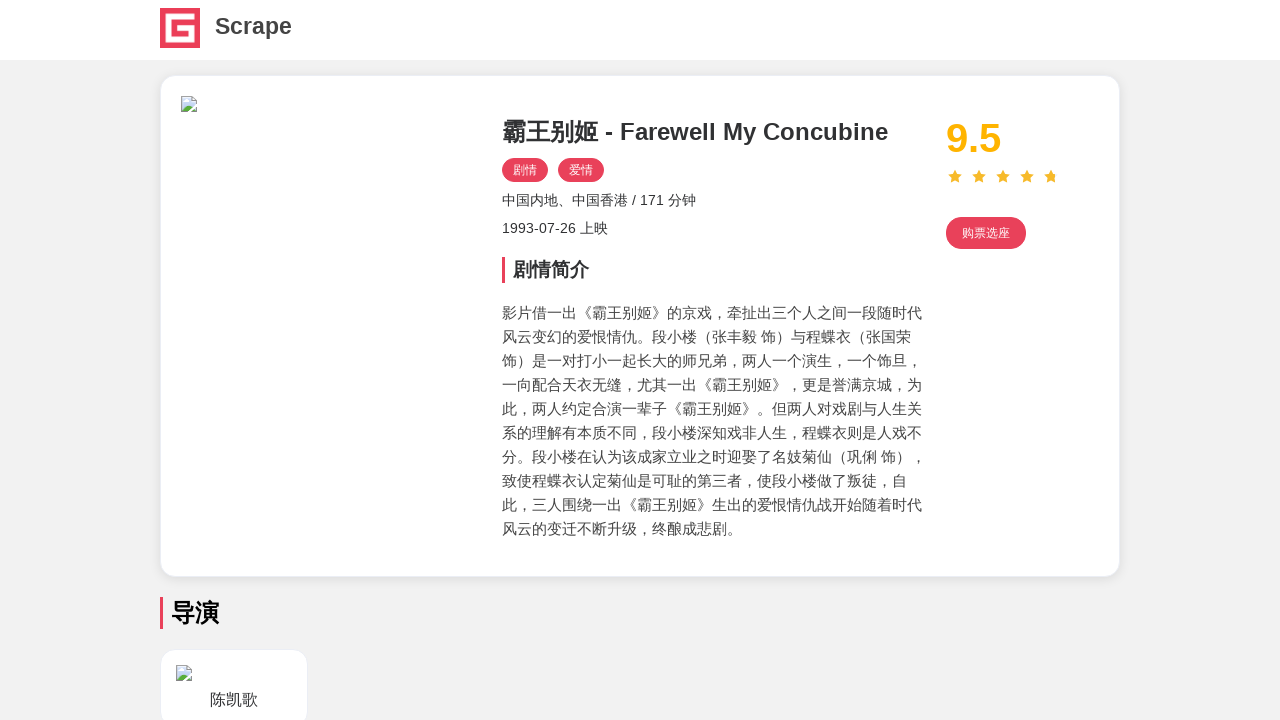

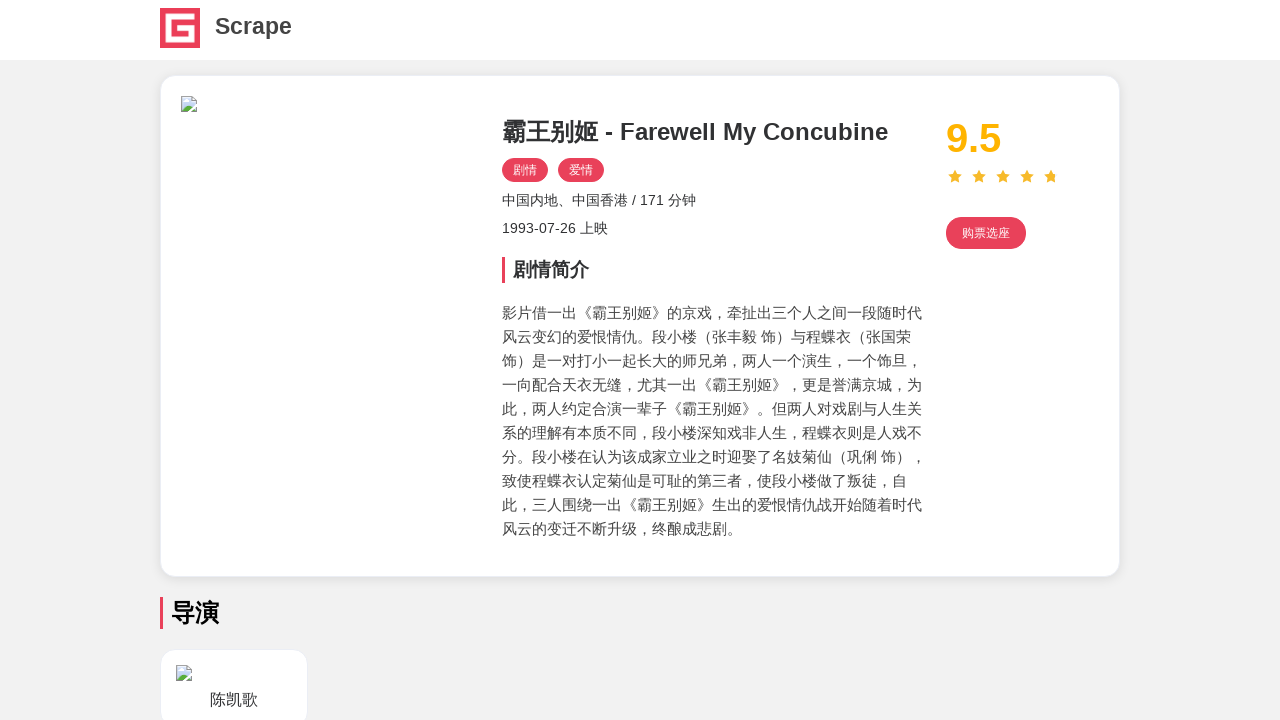